Simple navigation test that opens a tutorial webpage

Starting URL: https://www.swtestacademy.com/selenium-webdriver-tutorial-java-testng/

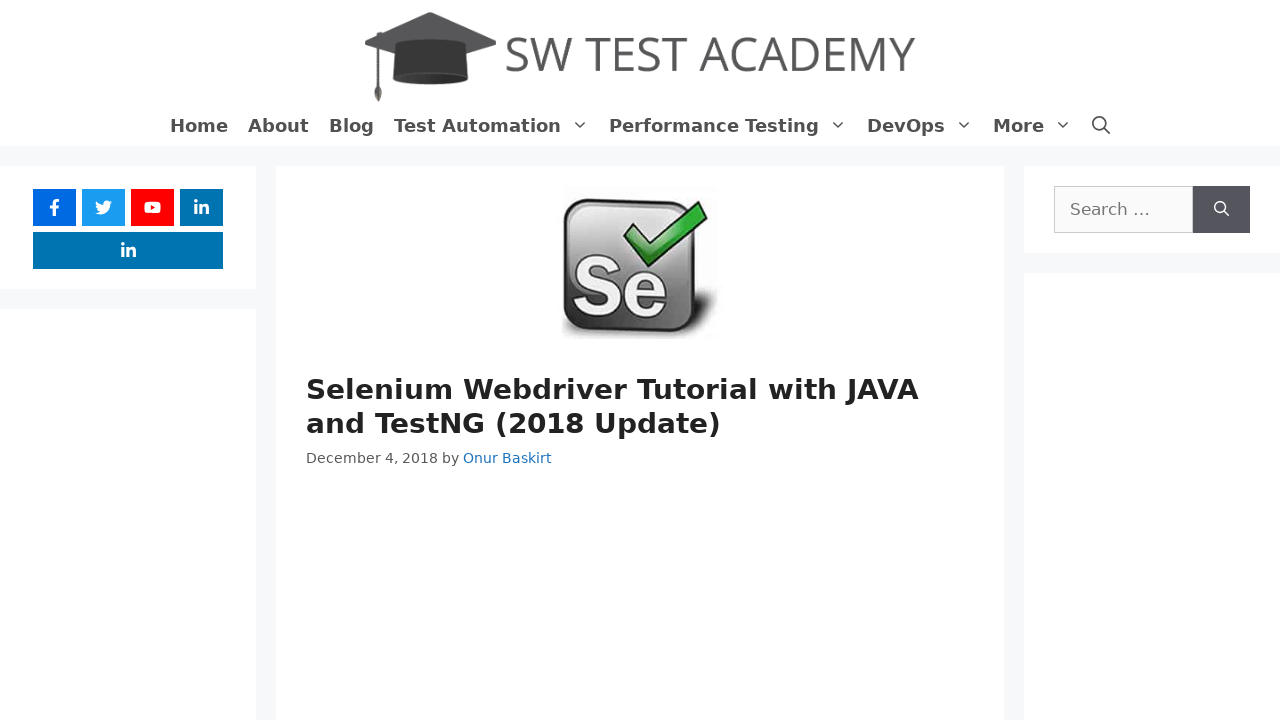

Navigated to Selenium WebDriver Tutorial page
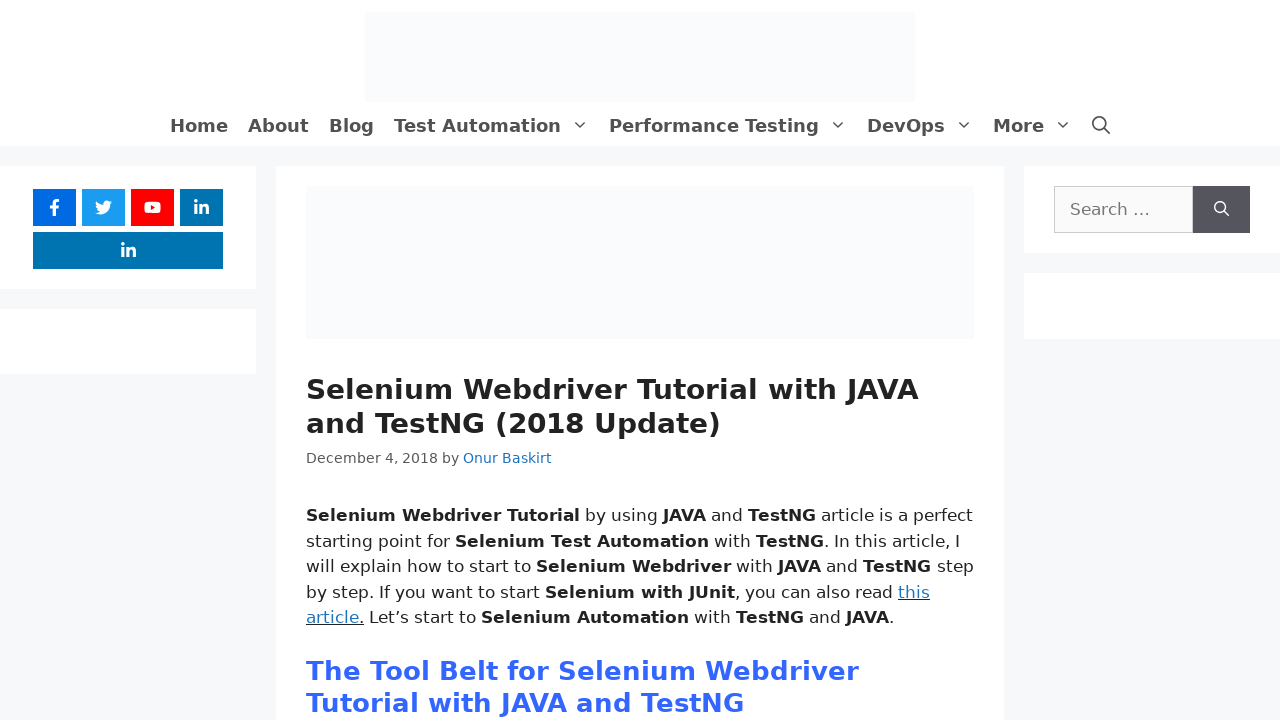

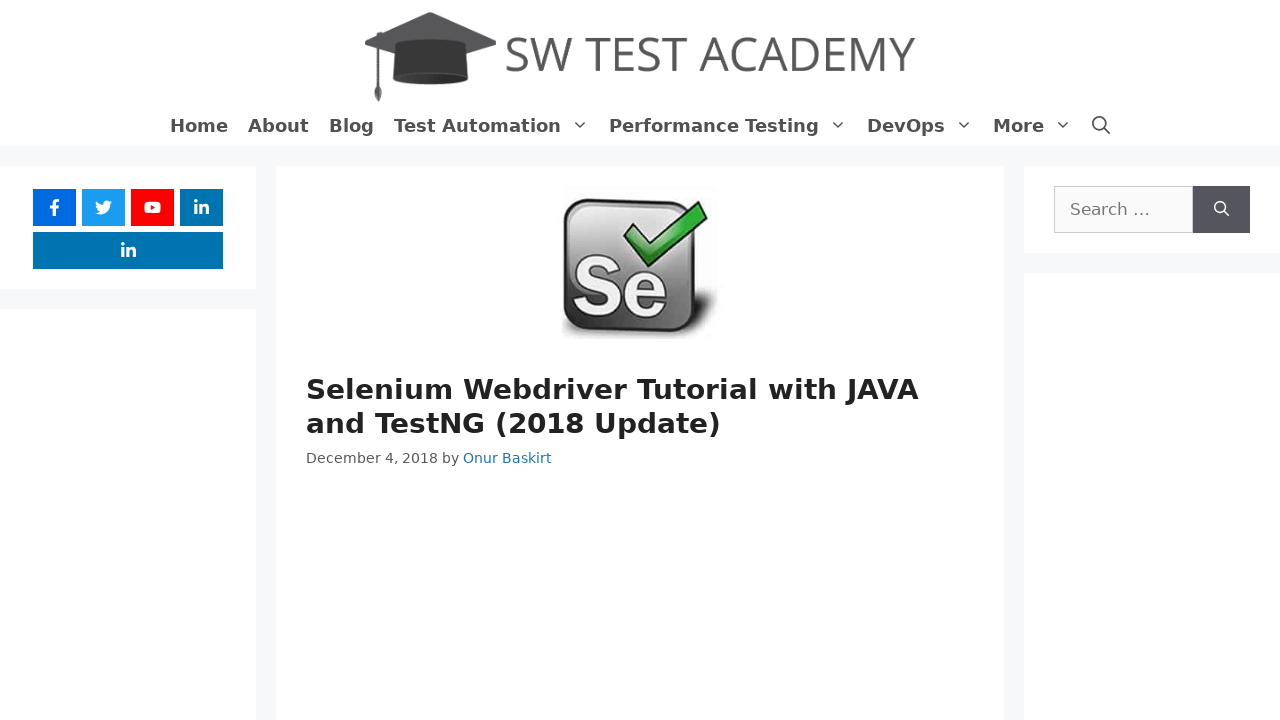